Navigates to a page with nested frames, switches to a frame by ID, and retrieves text content from an element within that frame

Starting URL: https://www.tutorialspoint.com/selenium/practice/nestedframes.php

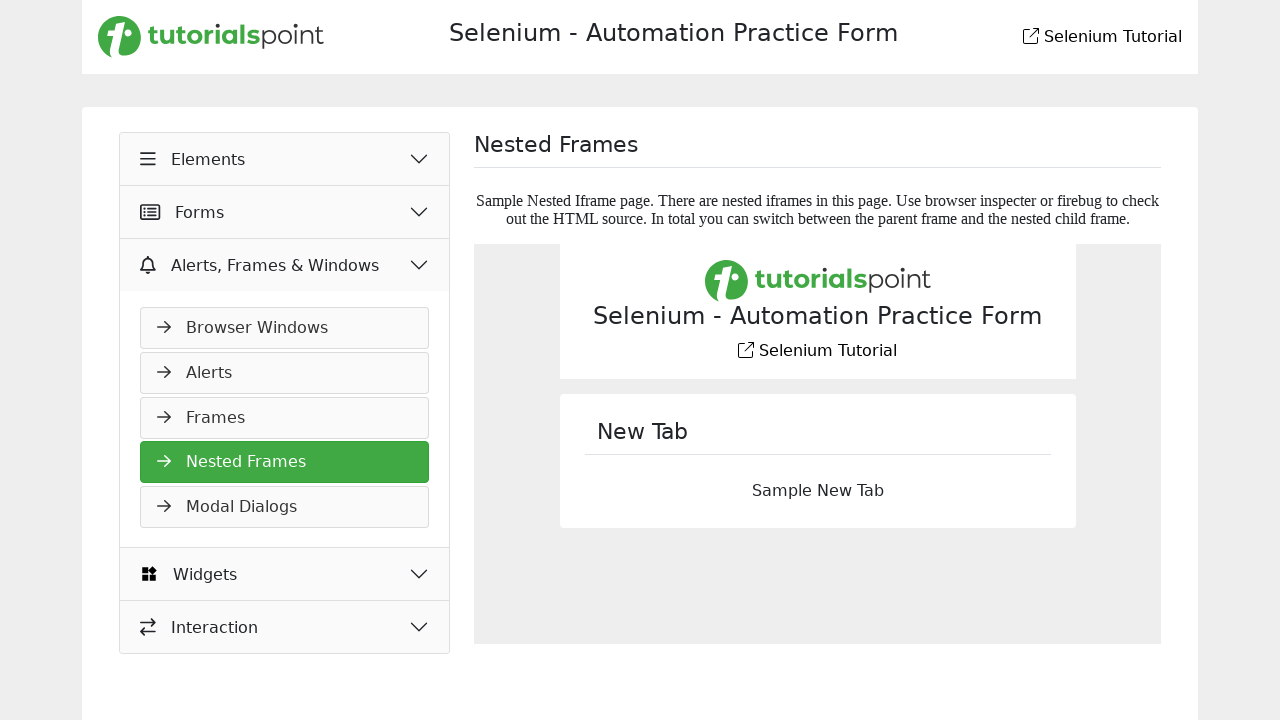

Navigated to nested frames practice page
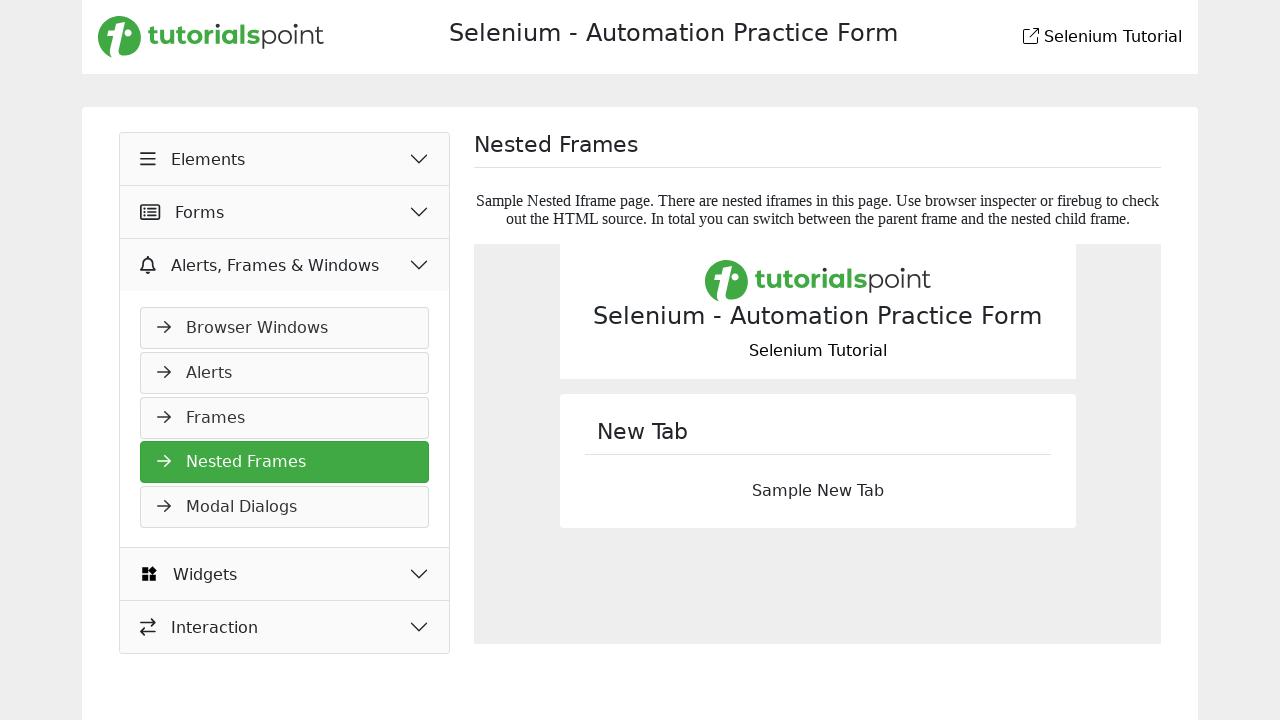

Switched to frame with ID 'frame1'
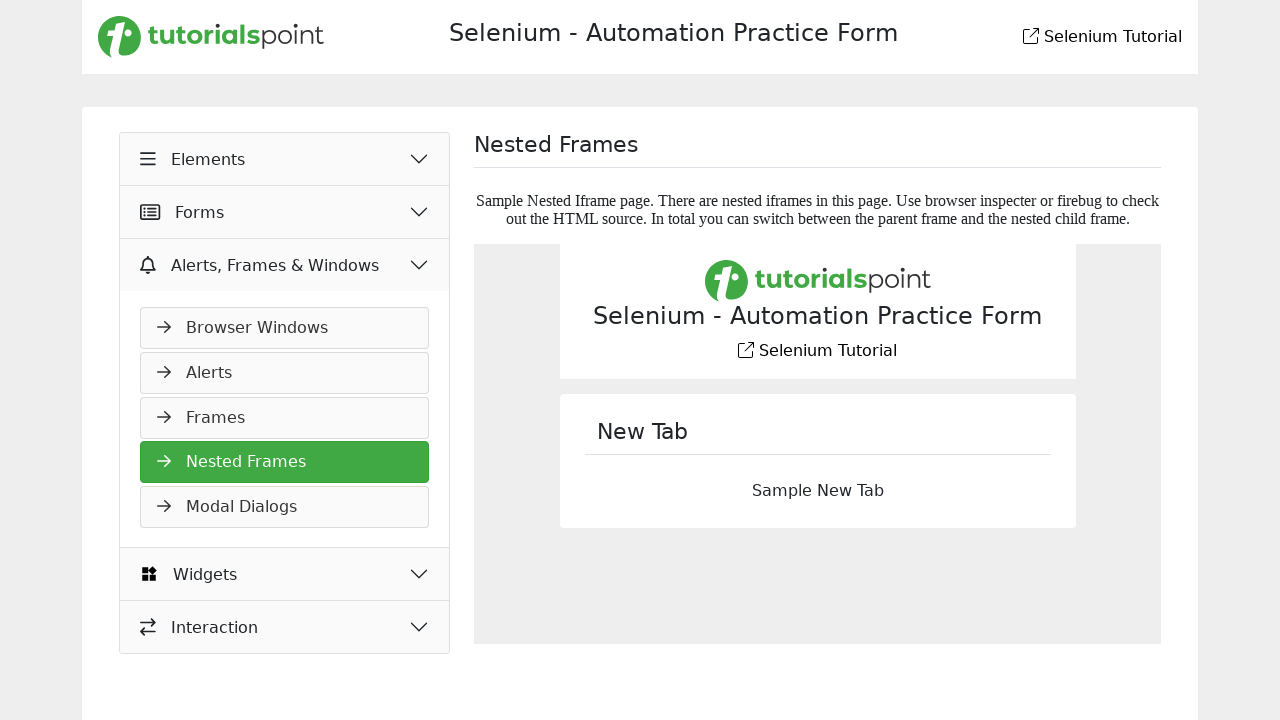

Located text element within frame
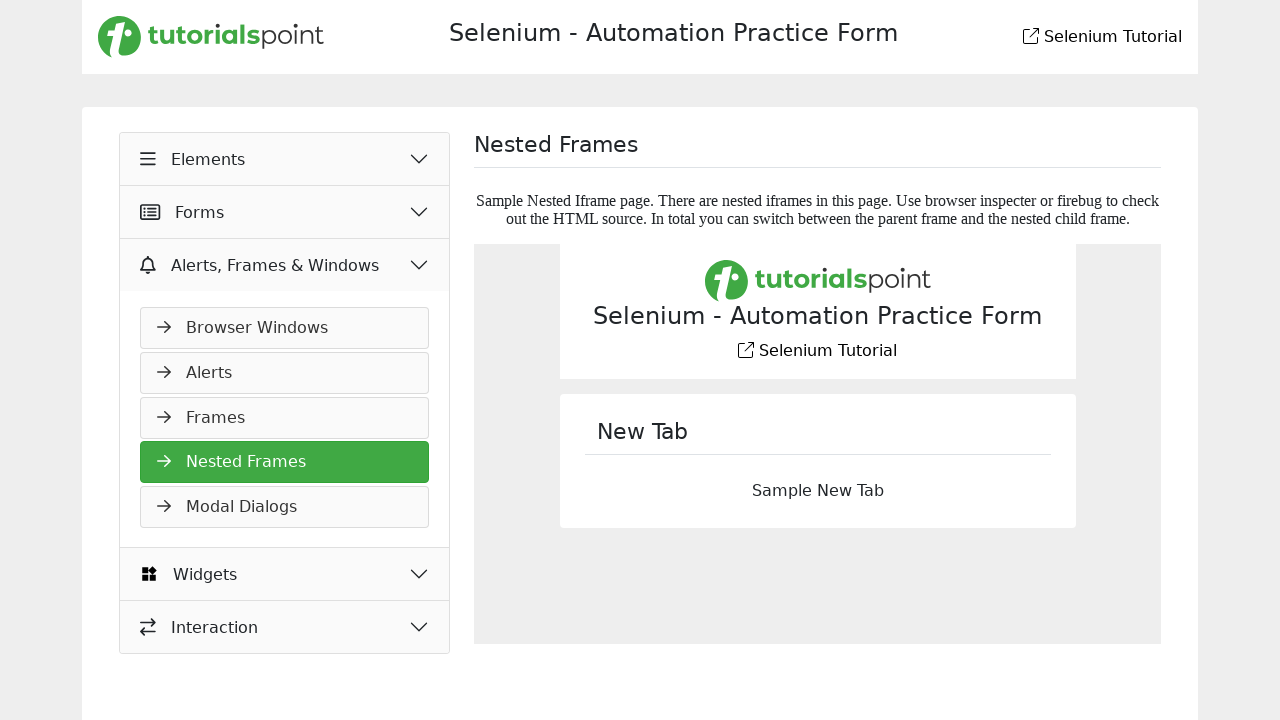

Retrieved text content from element
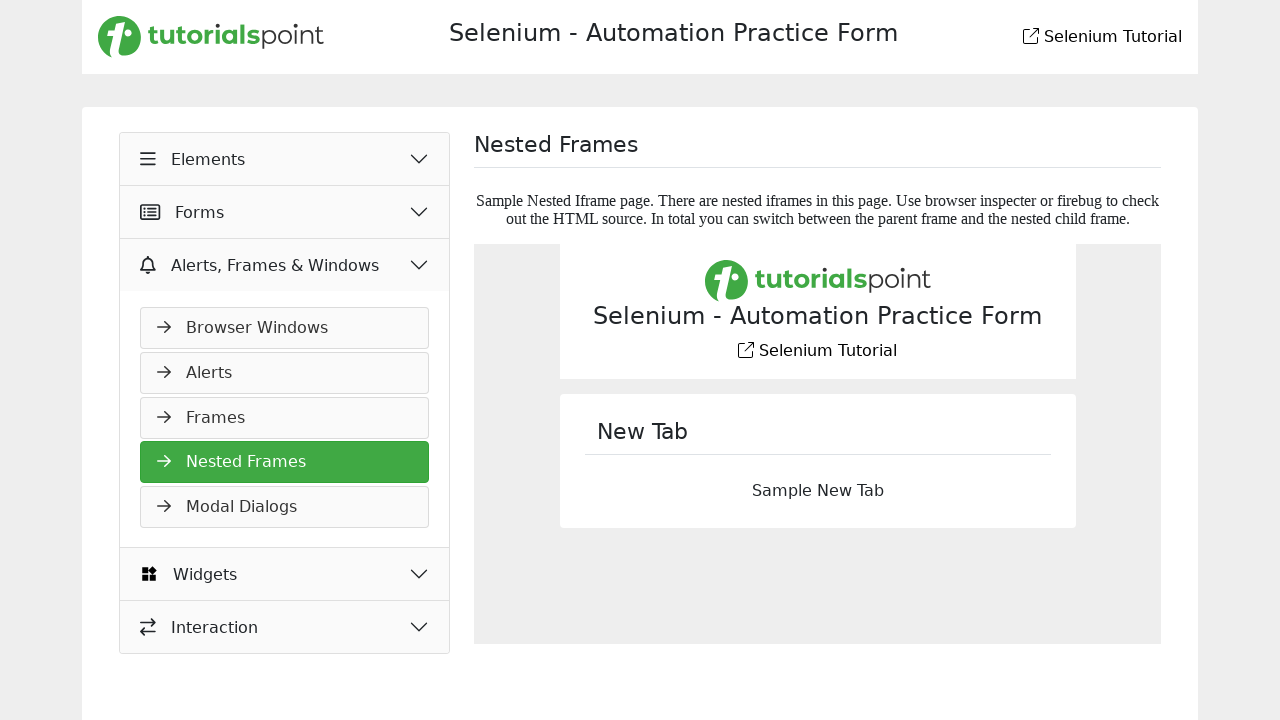

Printed text message: Selenium - Automation Practice Form
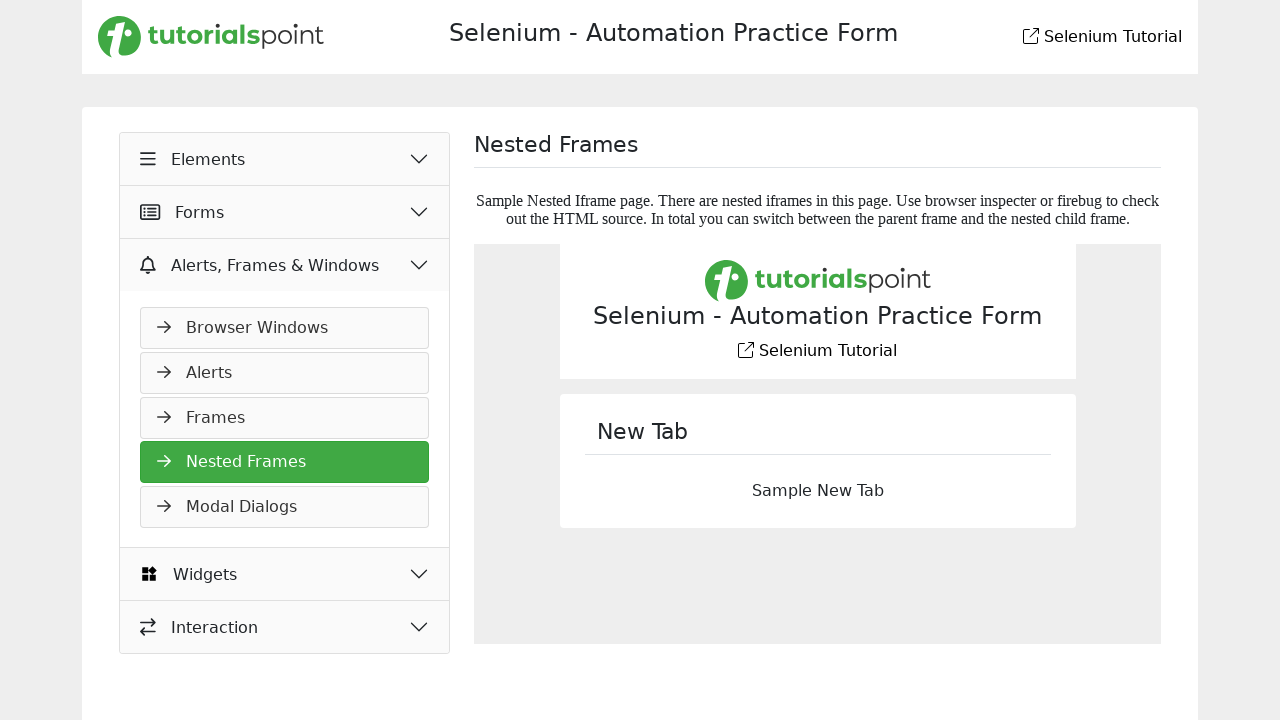

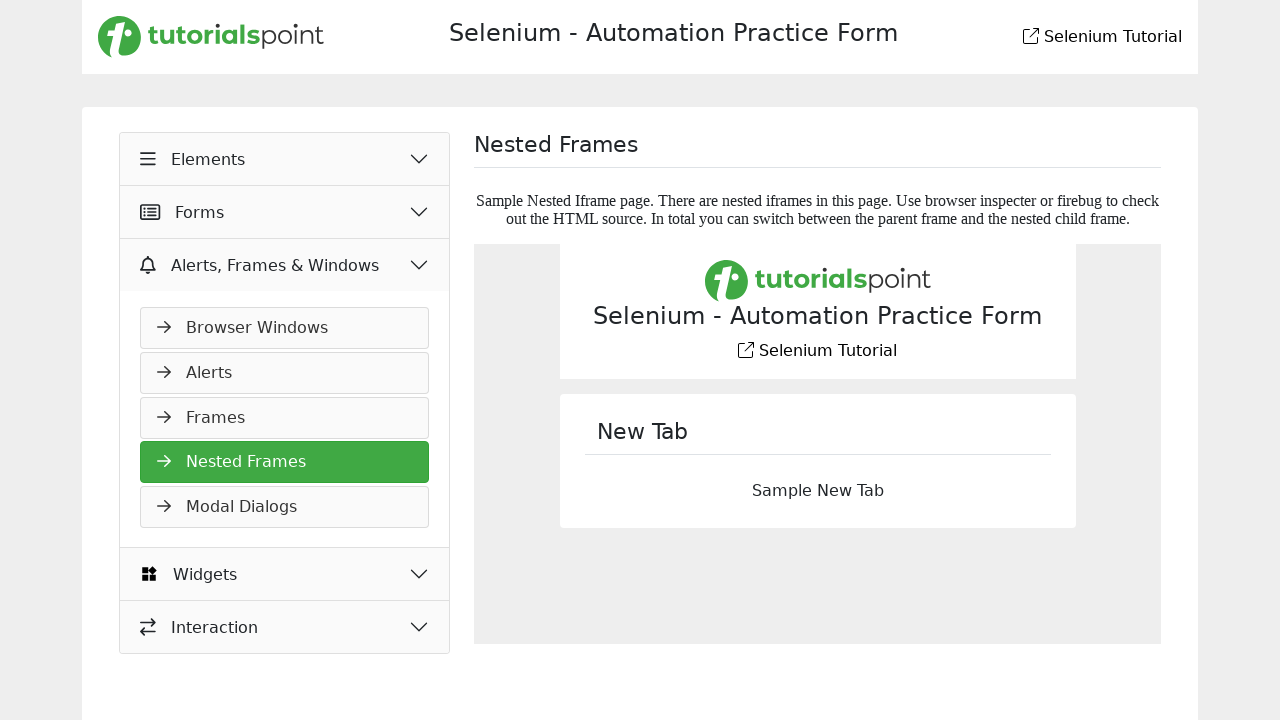